Tests A/B test opt-out by visiting the test page, checking the heading, adding an opt-out cookie, refreshing the page, and verifying the opt-out was successful.

Starting URL: http://the-internet.herokuapp.com/abtest

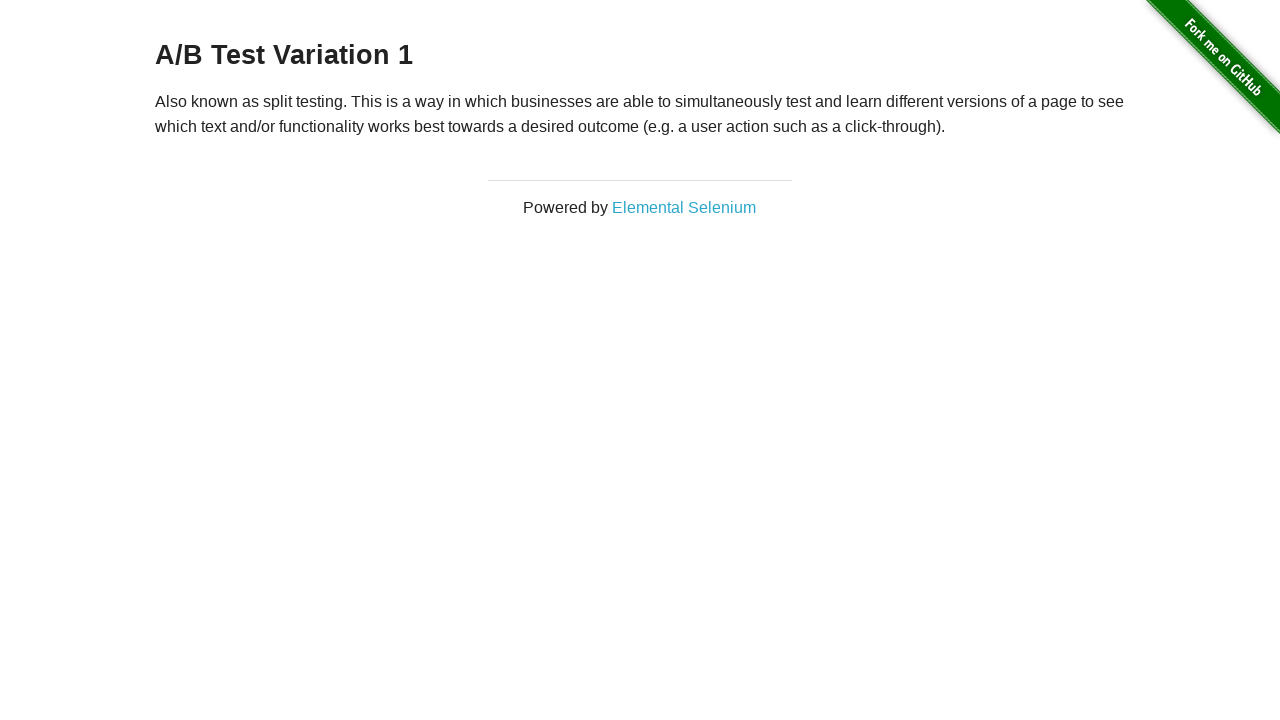

Navigated to A/B test page
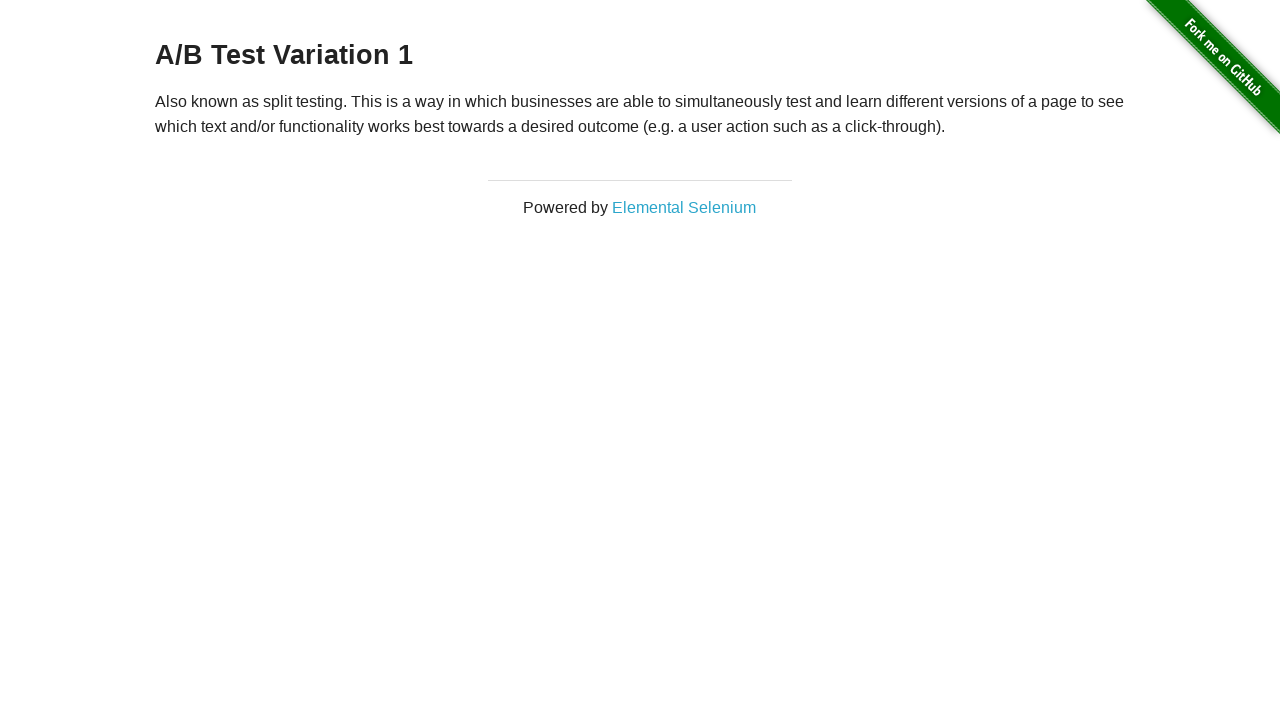

Located heading element
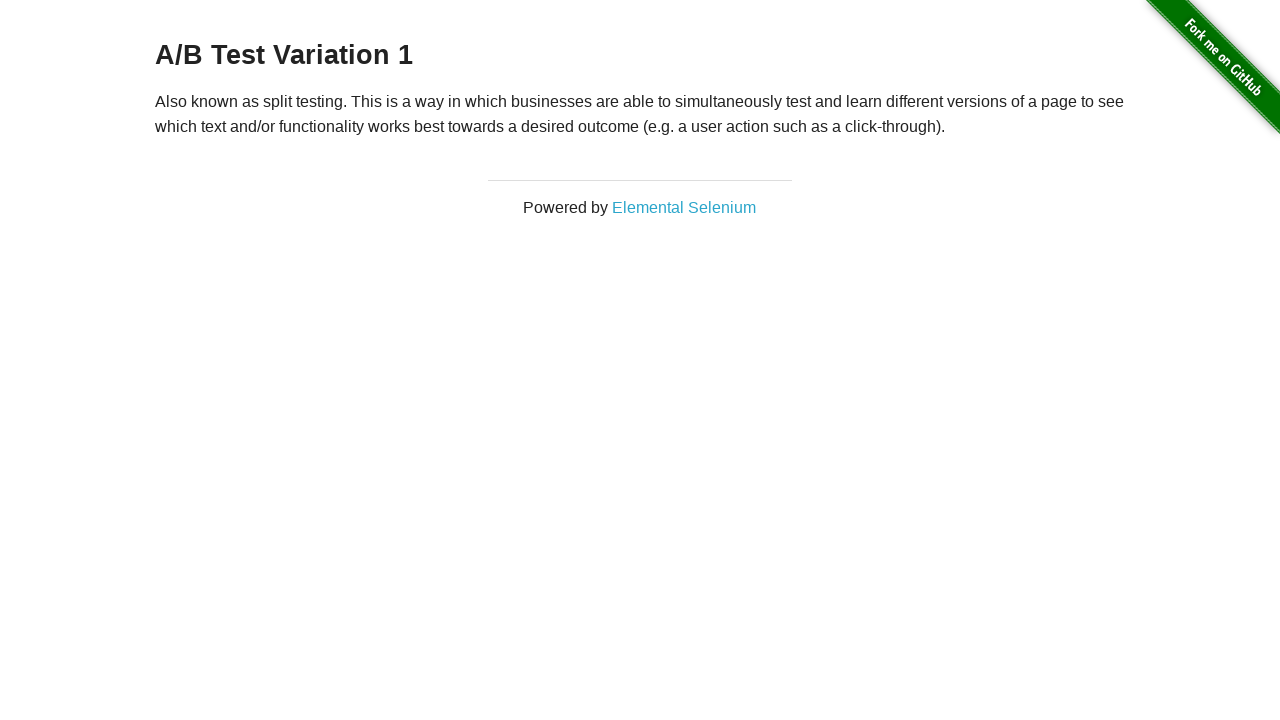

Retrieved heading text: 'A/B Test Variation 1'
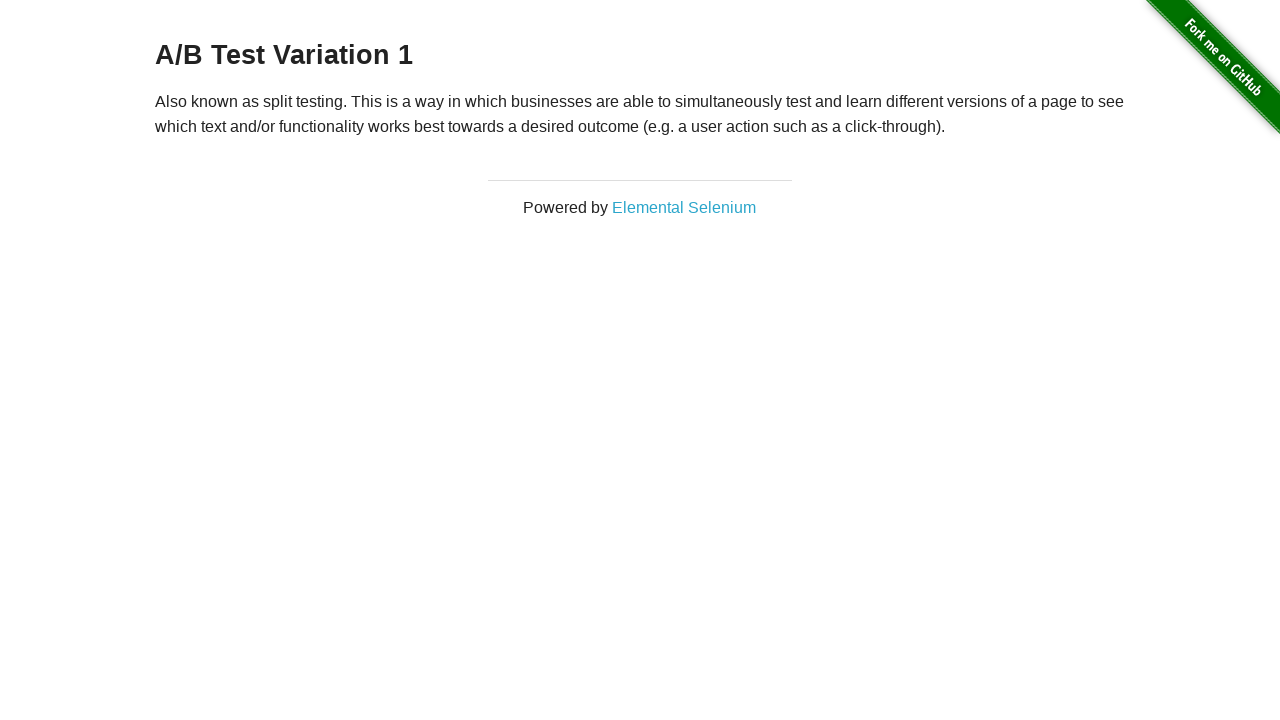

Added optimizelyOptOut cookie to context
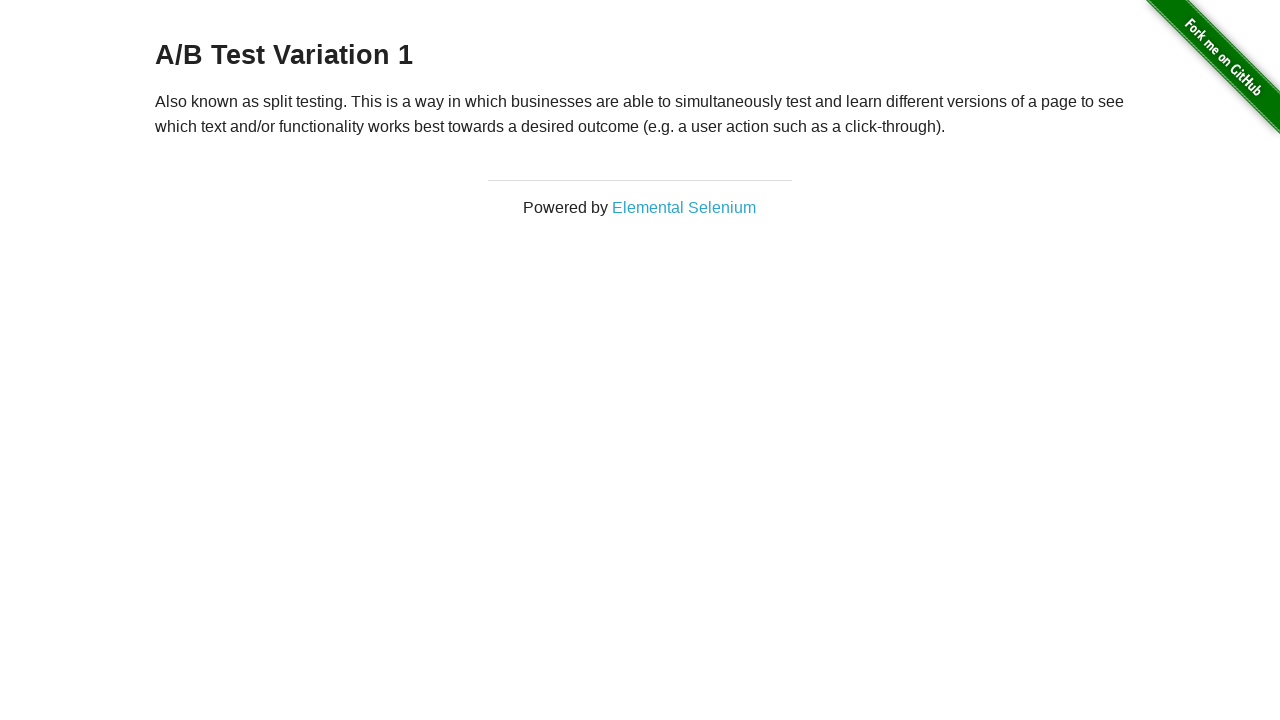

Reloaded page after adding opt-out cookie
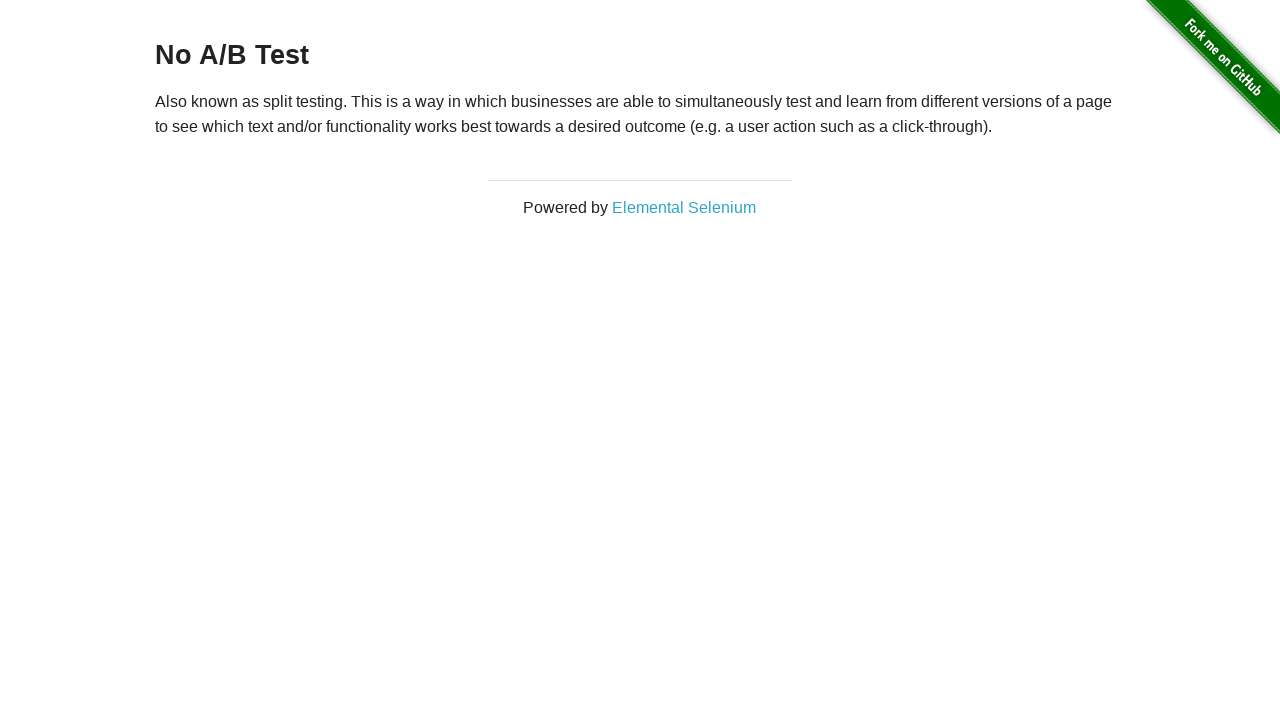

Verified heading element is present after opt-out
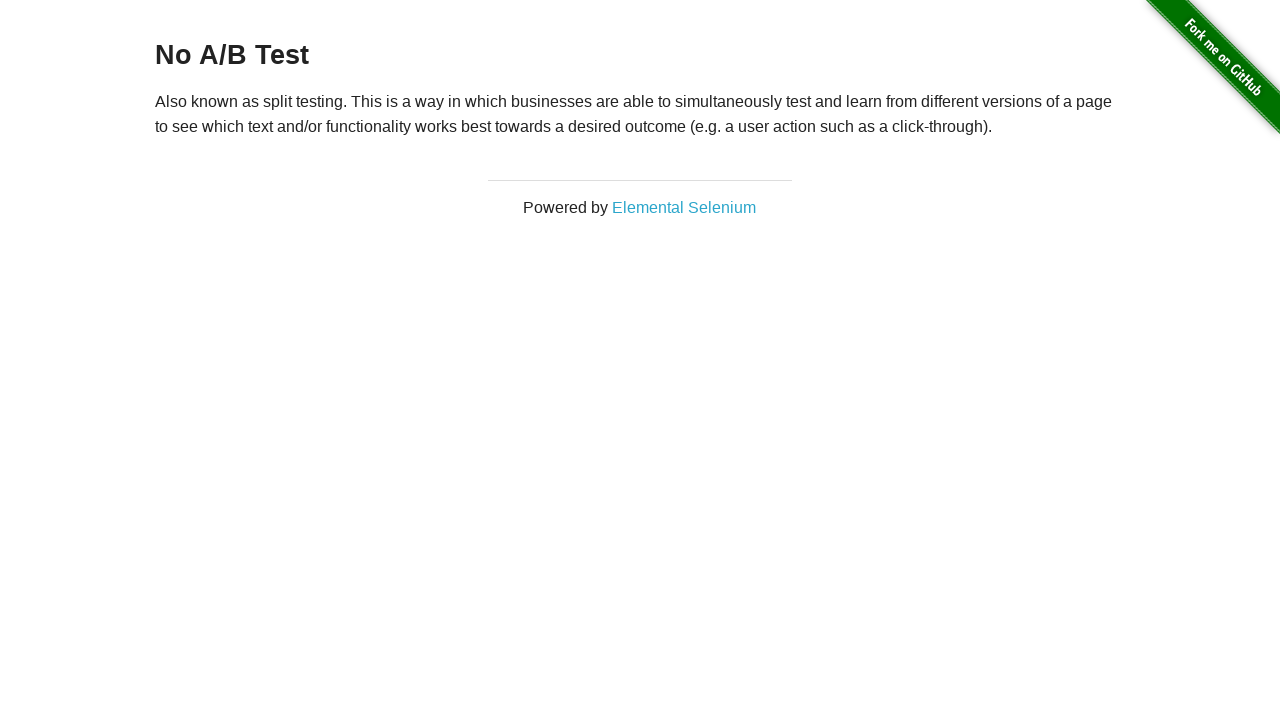

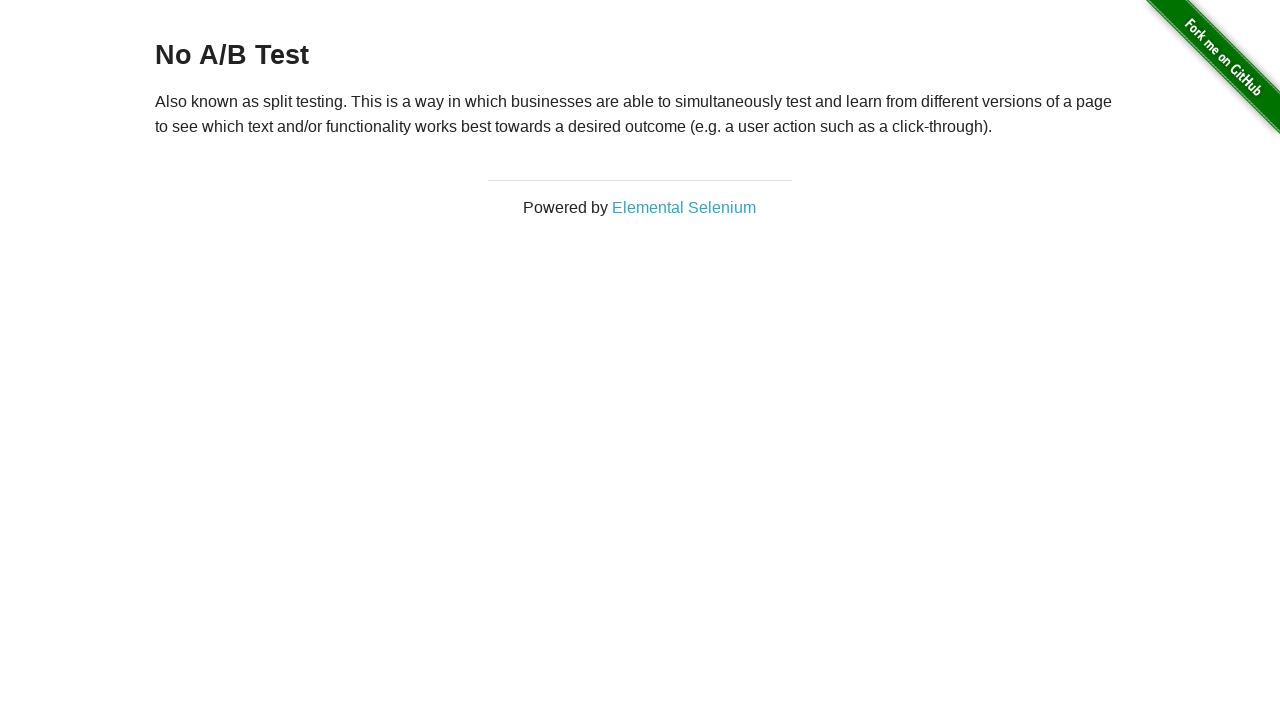